Tests page scrolling functionality by scrolling down the page and inside a table element, then verifies that the sum of values in the table matches the displayed total amount

Starting URL: https://rahulshettyacademy.com/AutomationPractice/

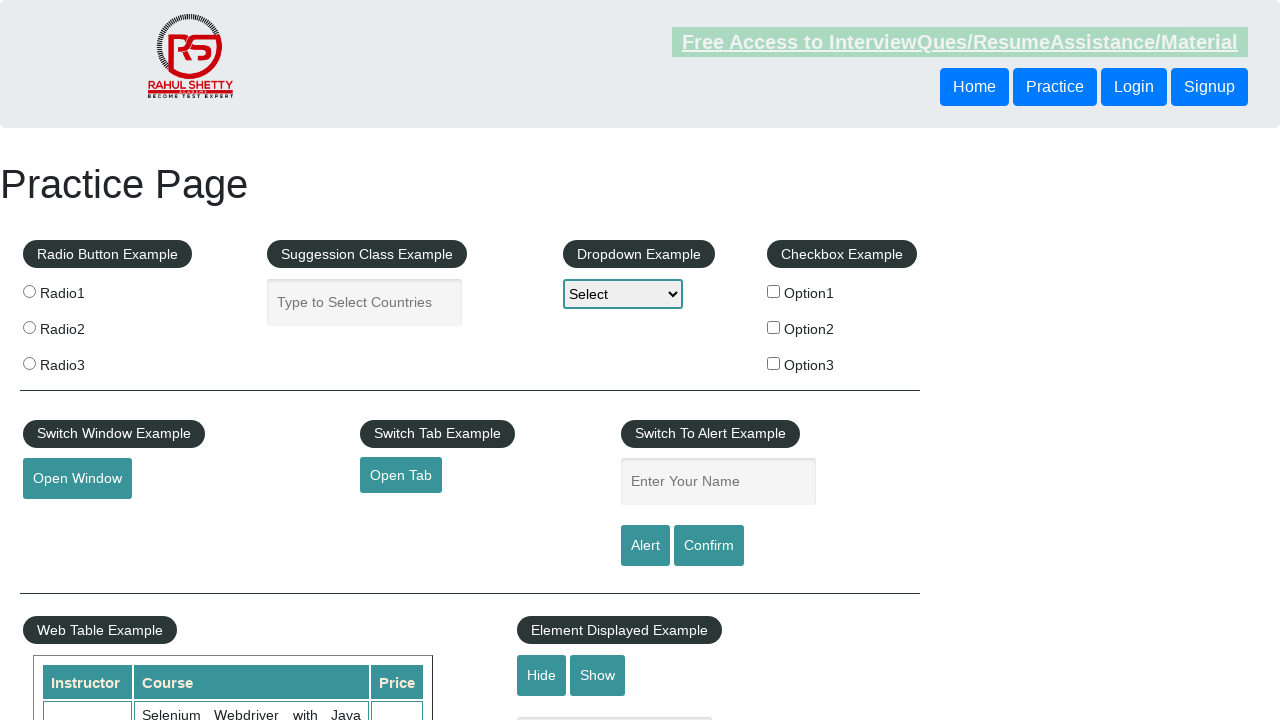

Scrolled down the page by 500 pixels
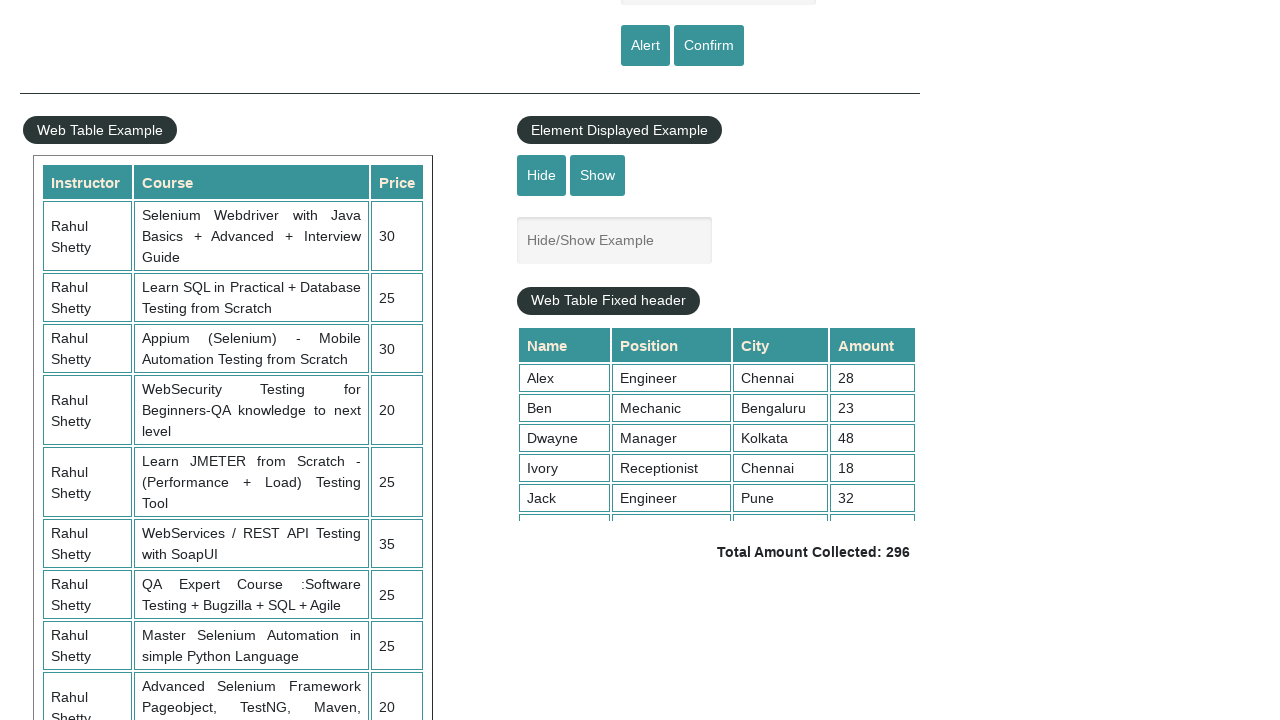

Waited 1 second for page scroll to complete
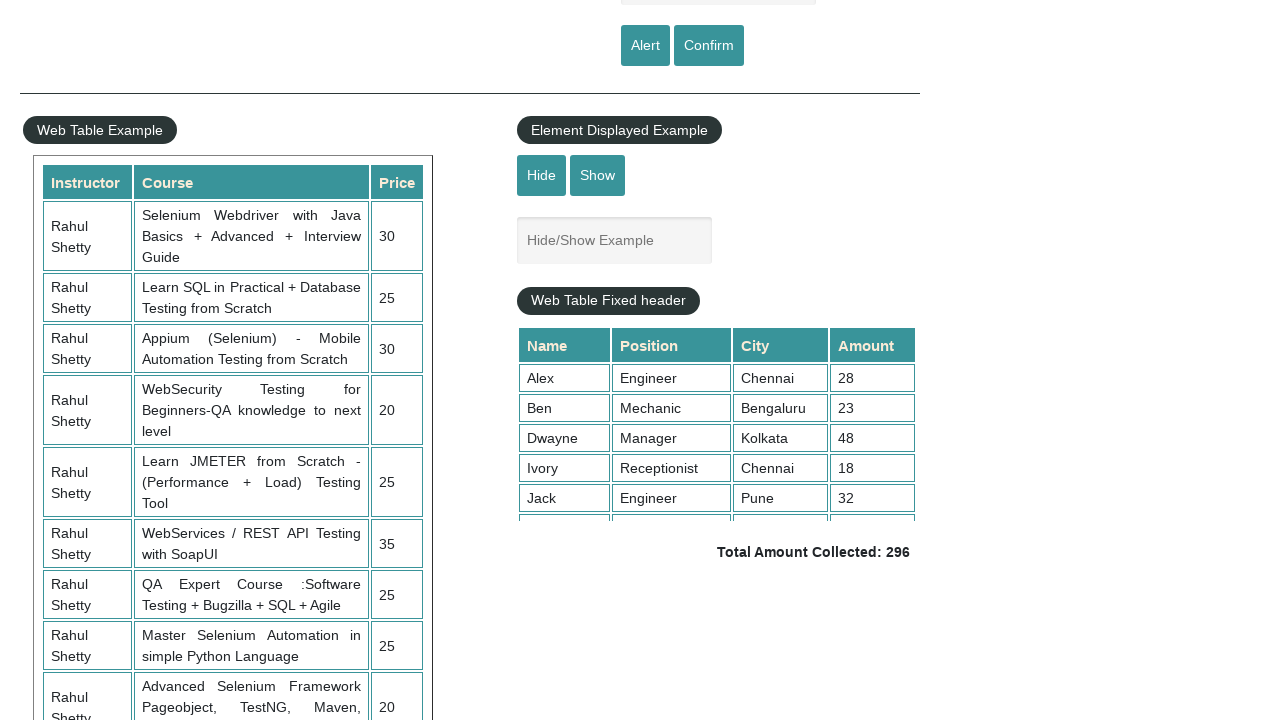

Scrolled inside the table element to 5000px
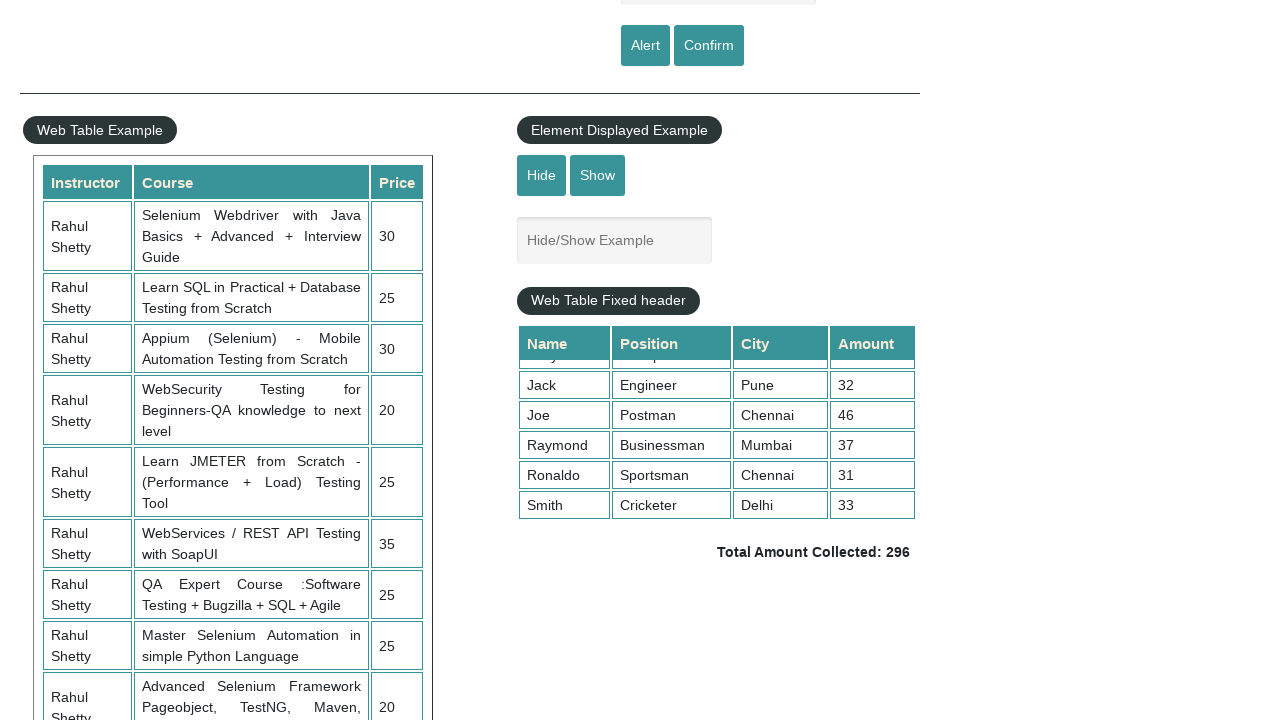

Waited 1 second for table scroll to complete
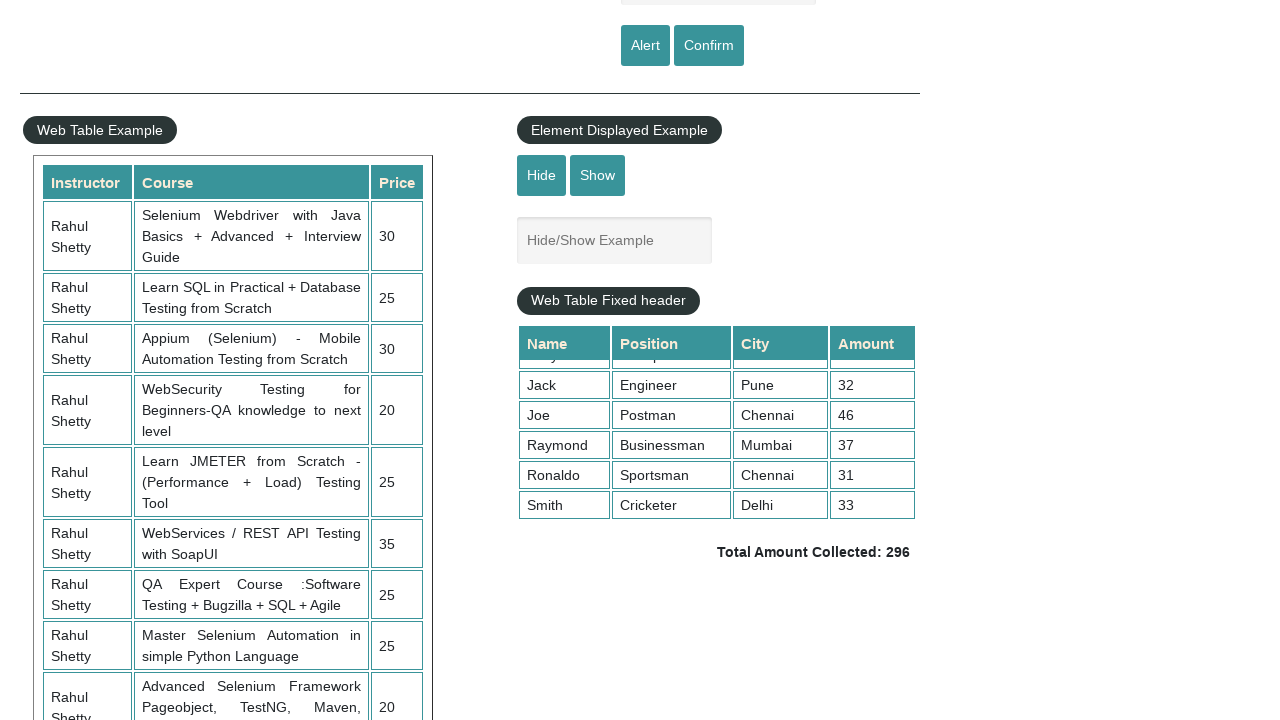

Retrieved all values from the 4th column of the table
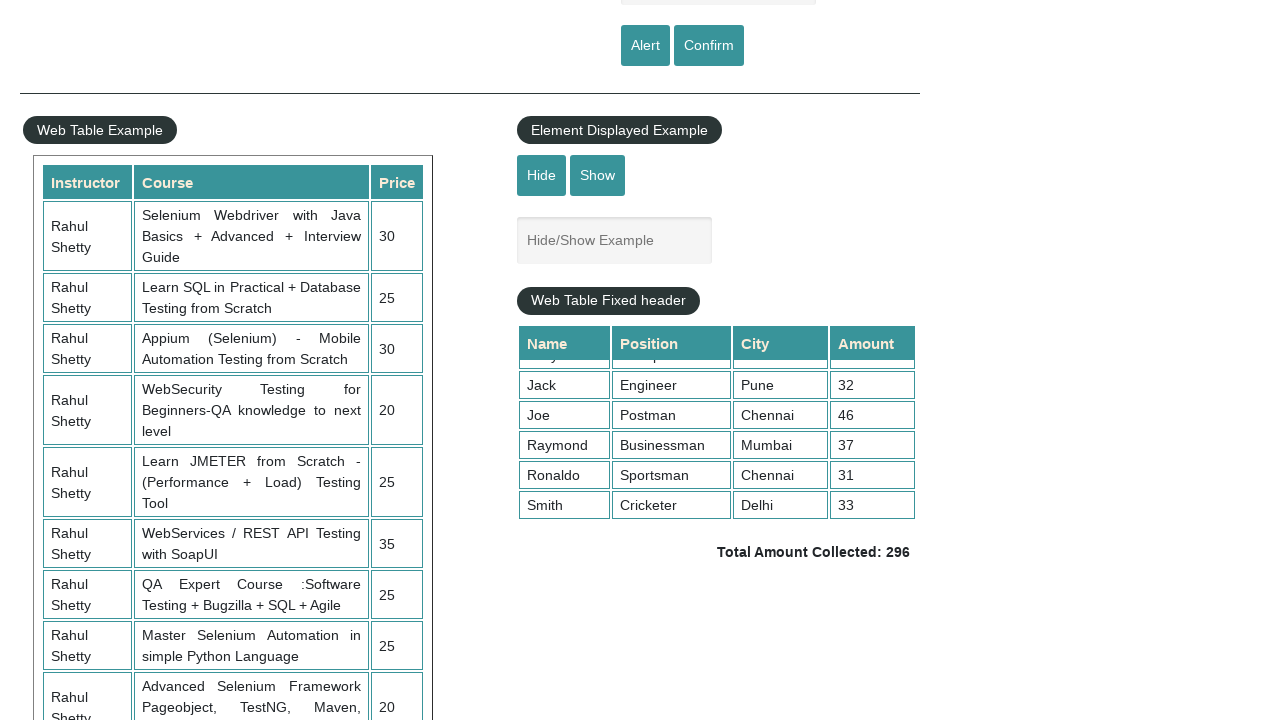

Calculated sum of all table values: 296
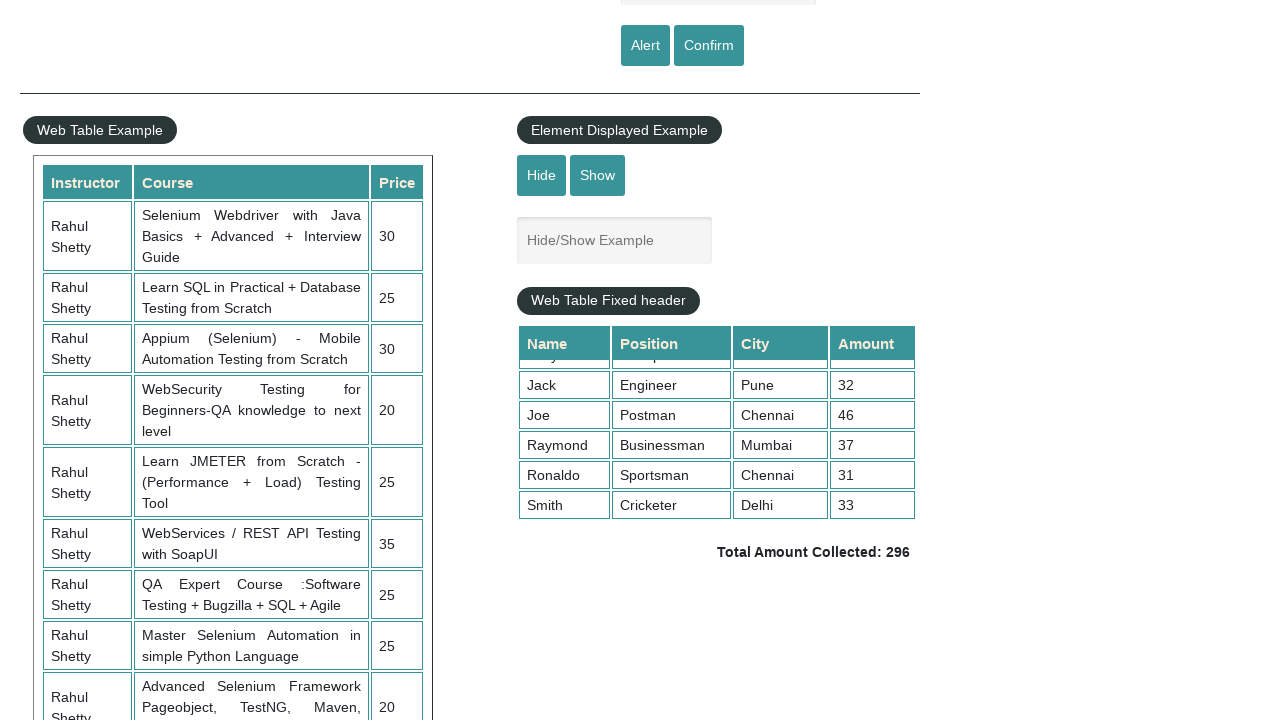

Retrieved the displayed total amount text
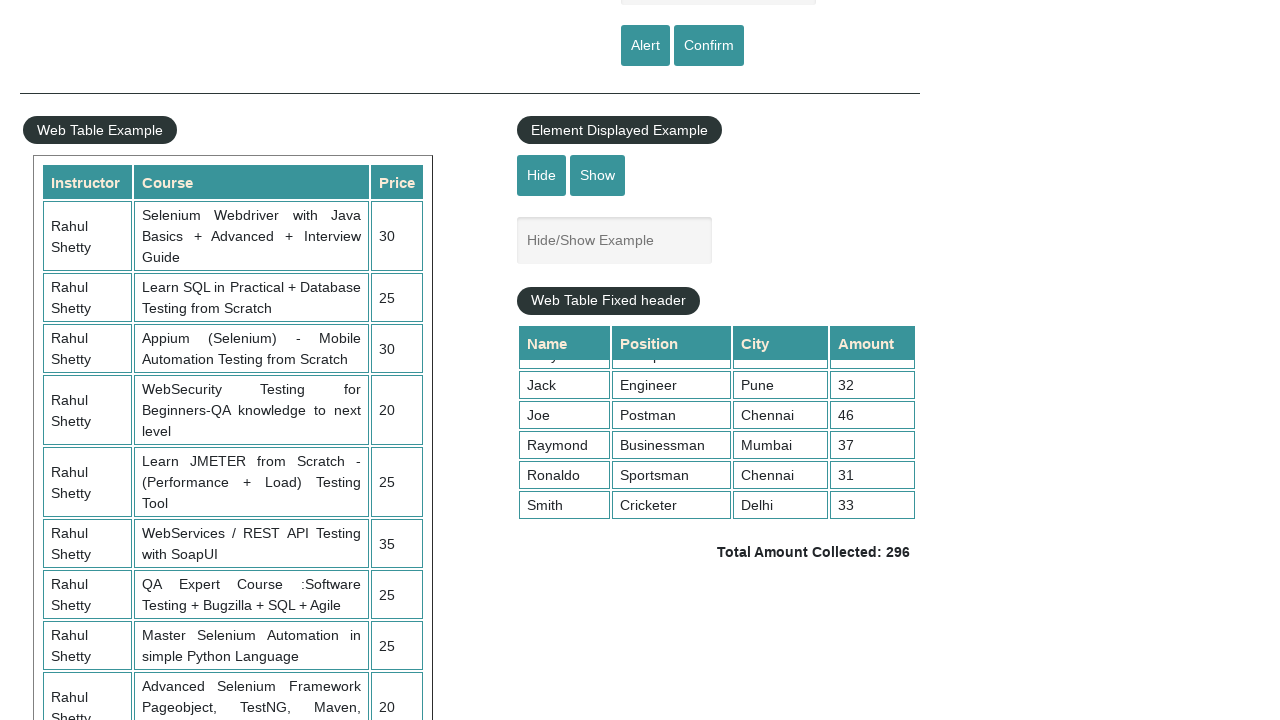

Parsed total amount from text: 296
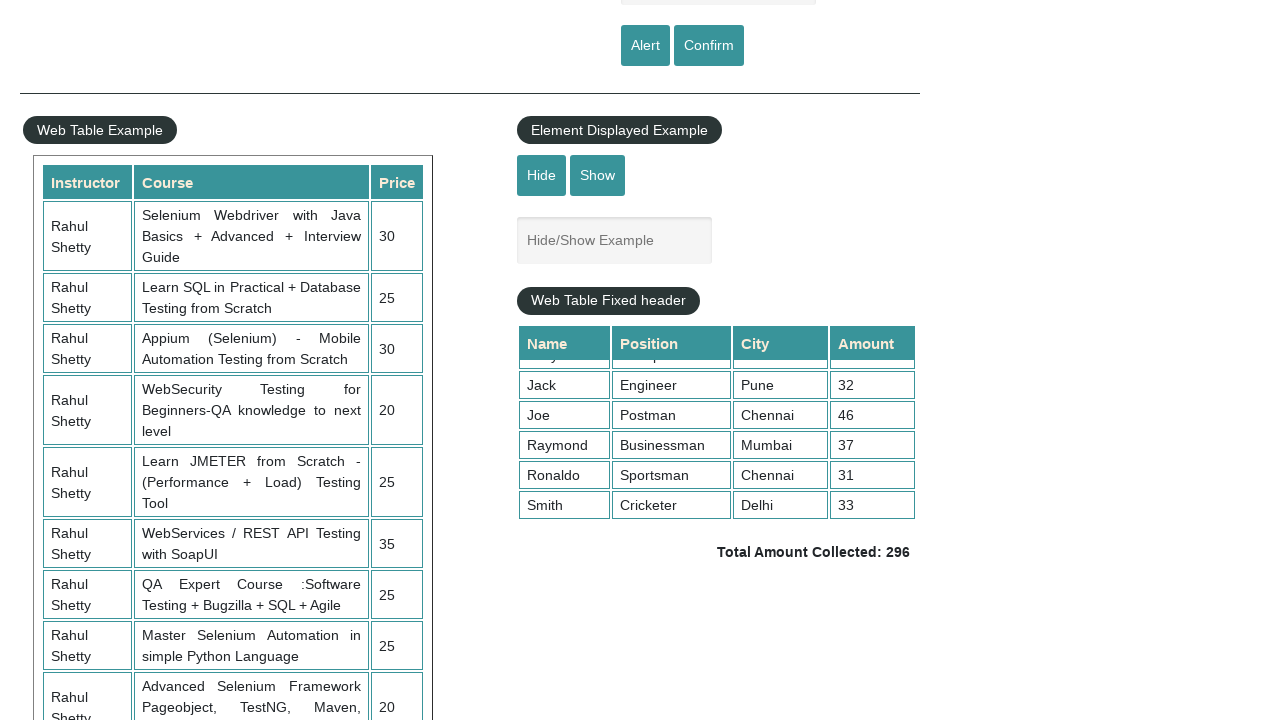

Verified that sum of table values (296) matches the displayed total (296)
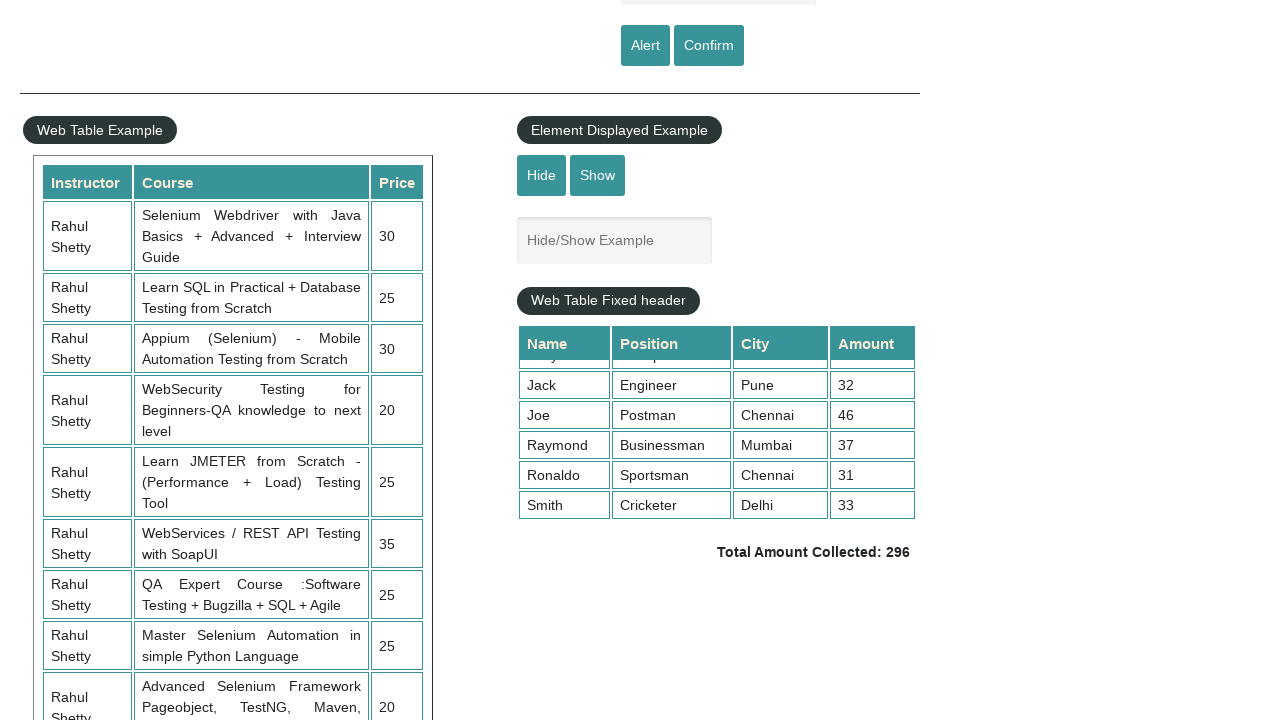

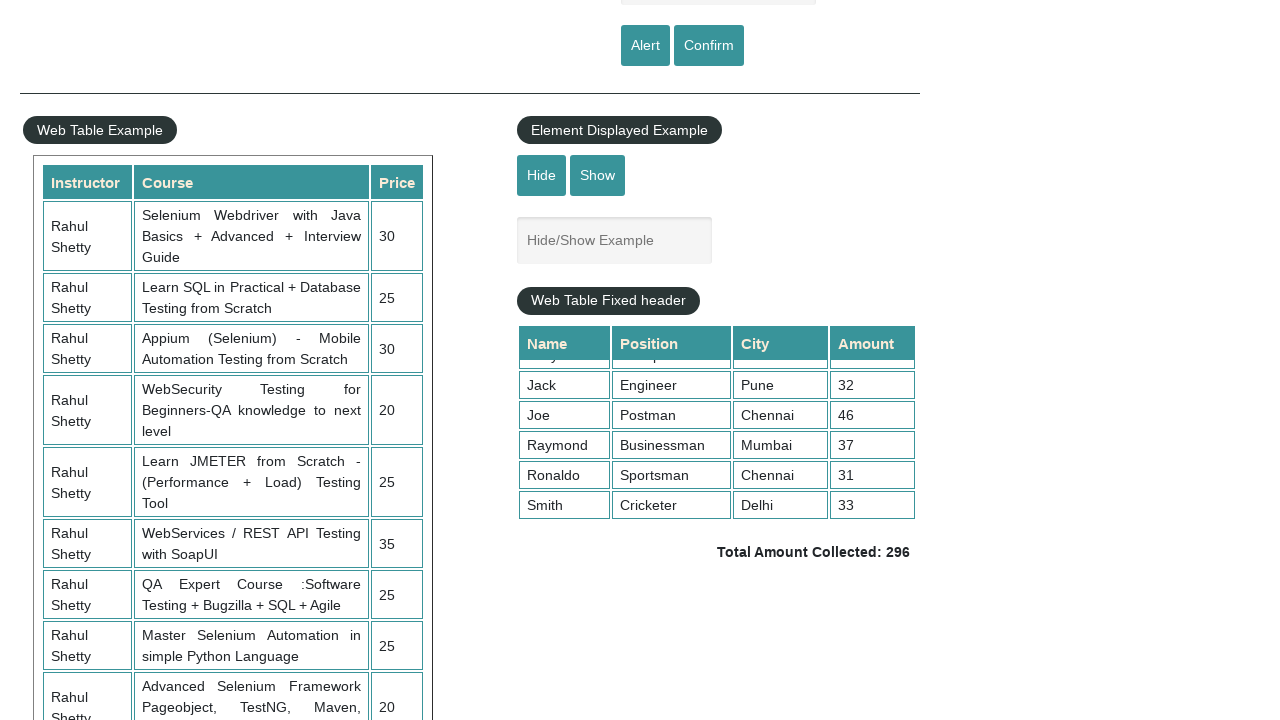